Tests deleting an article from the articles list by clicking the delete link and accepting the confirmation dialog, then verifying the success banner appears.

Starting URL: https://selenium-blog.herokuapp.com/articles

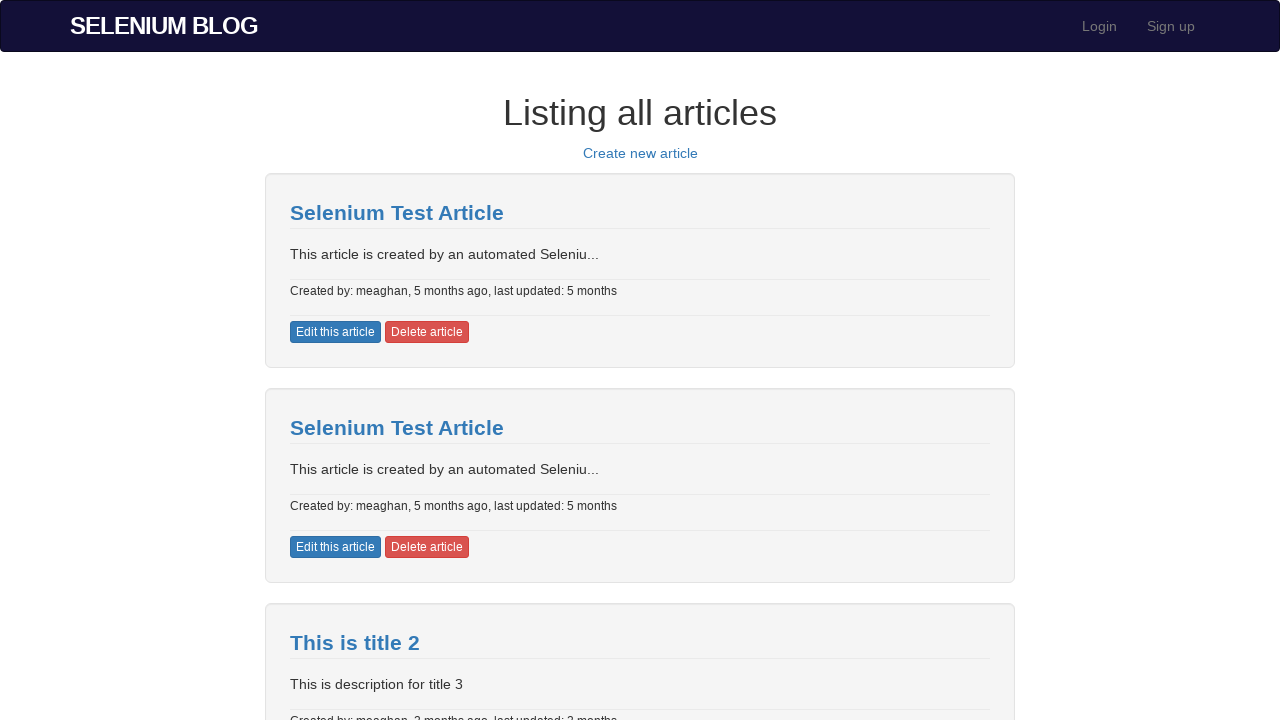

Set up dialog handler to accept confirmation dialogs
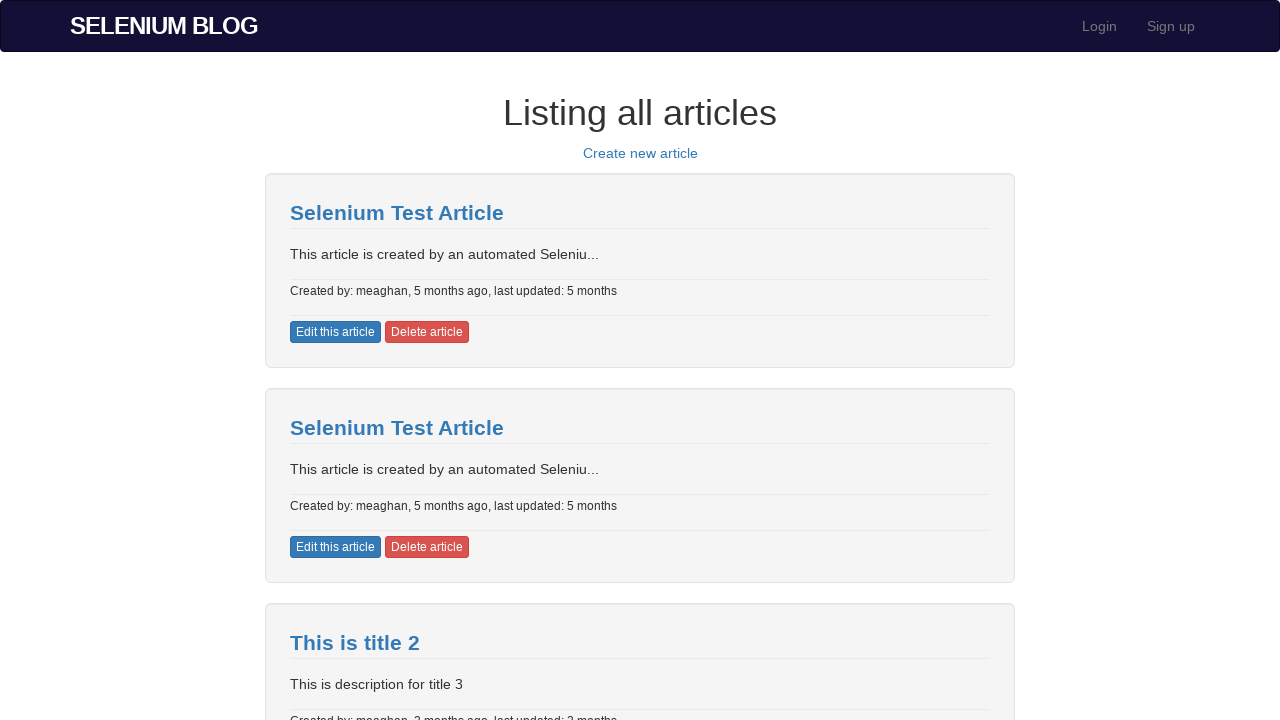

Waited for articles page to load (networkidle)
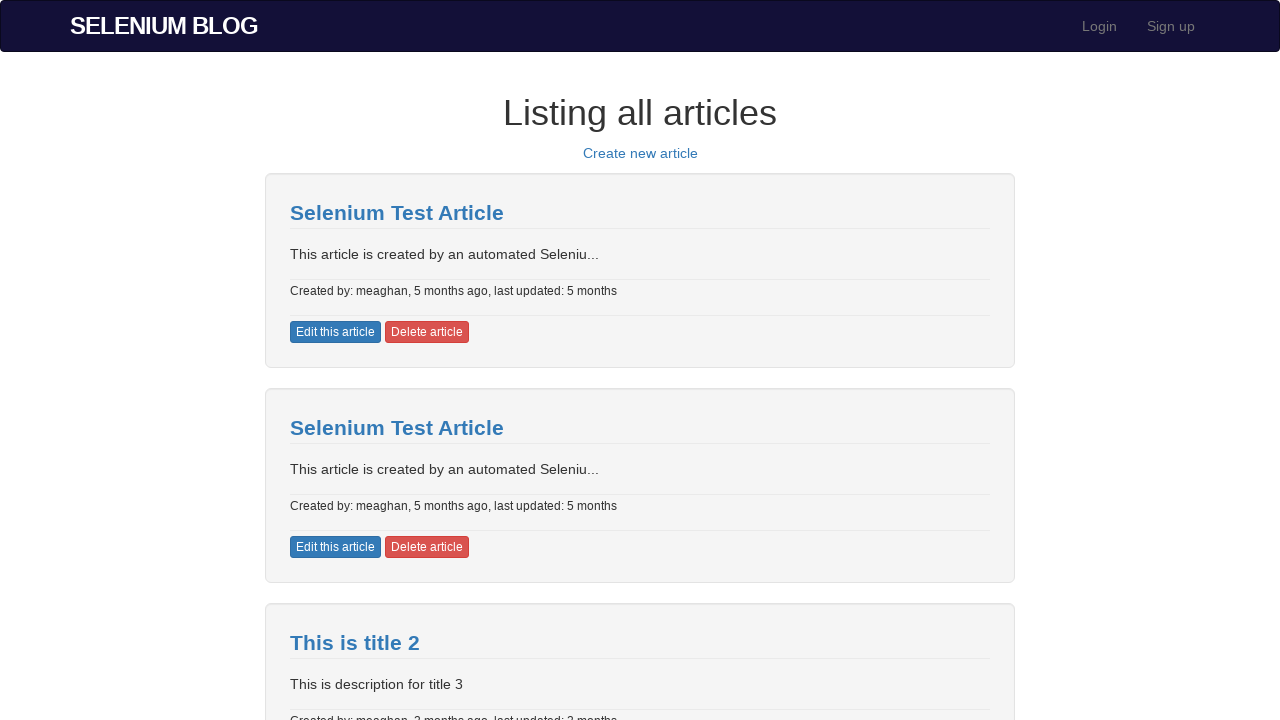

Clicked delete button/link for an article at (427, 332) on a[data-method='delete'], a:has-text('Delete'), a:has-text('Destroy'), button:has
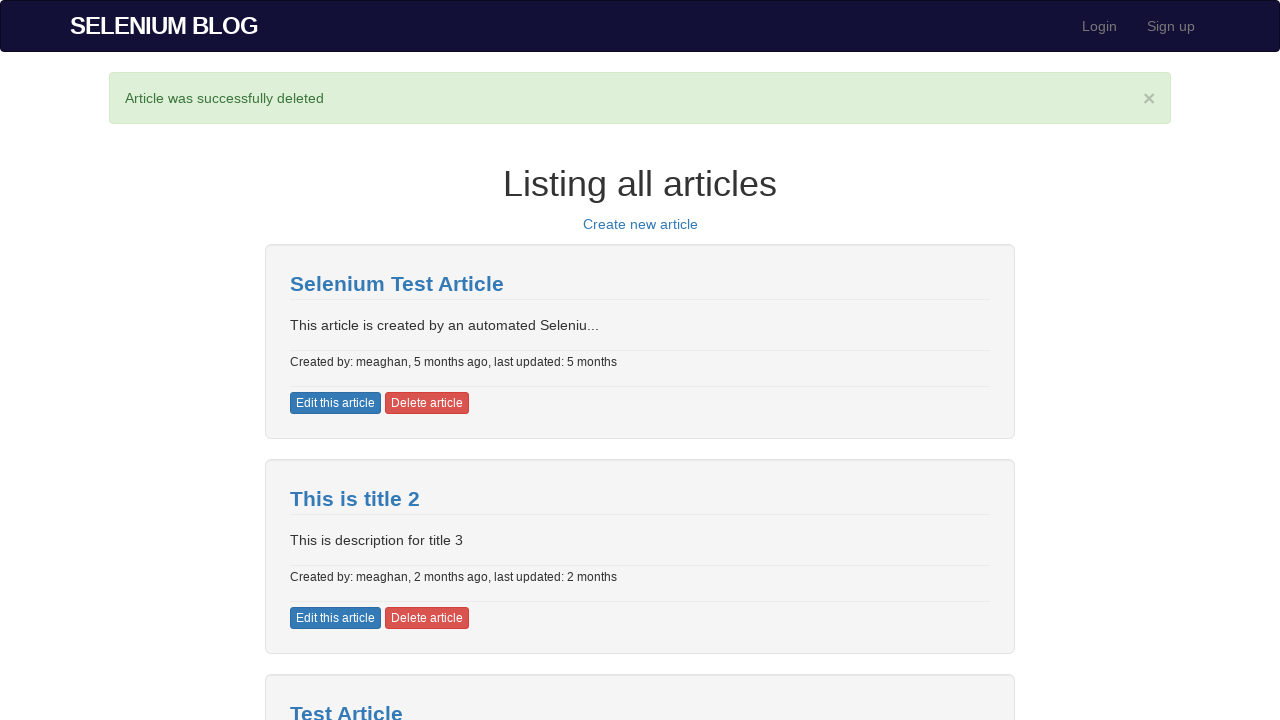

Success banner appeared confirming article was deleted
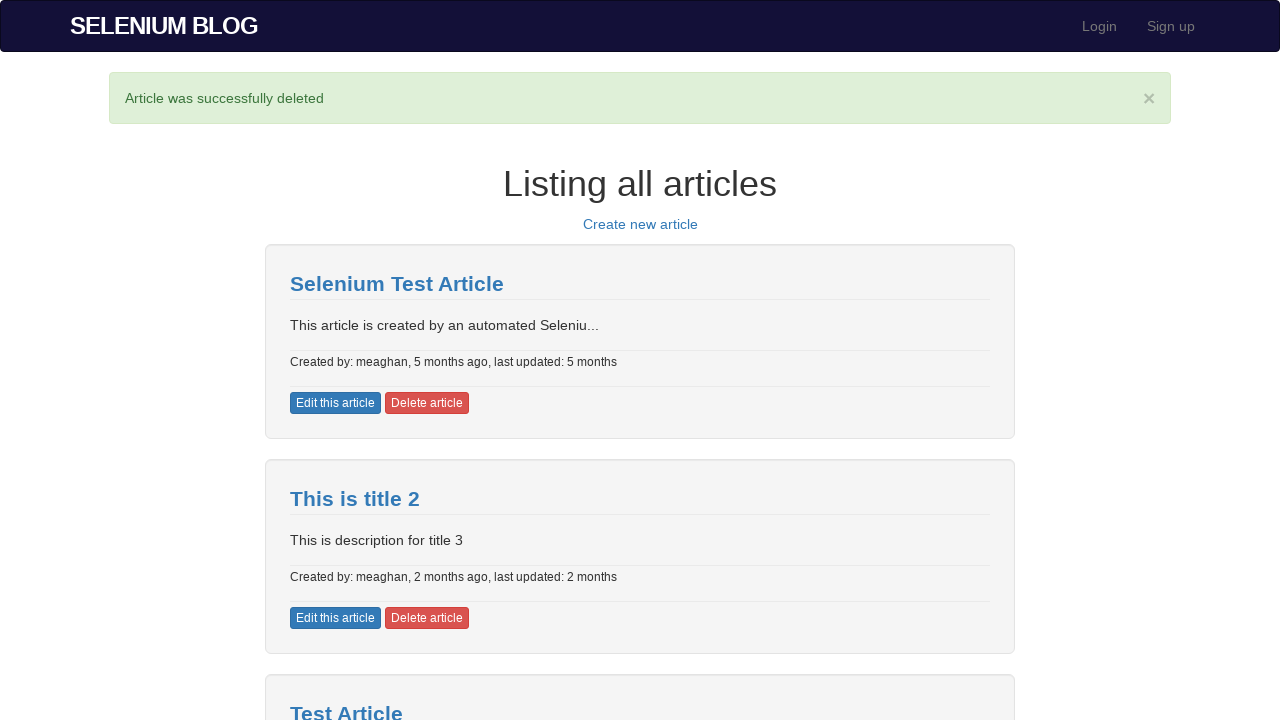

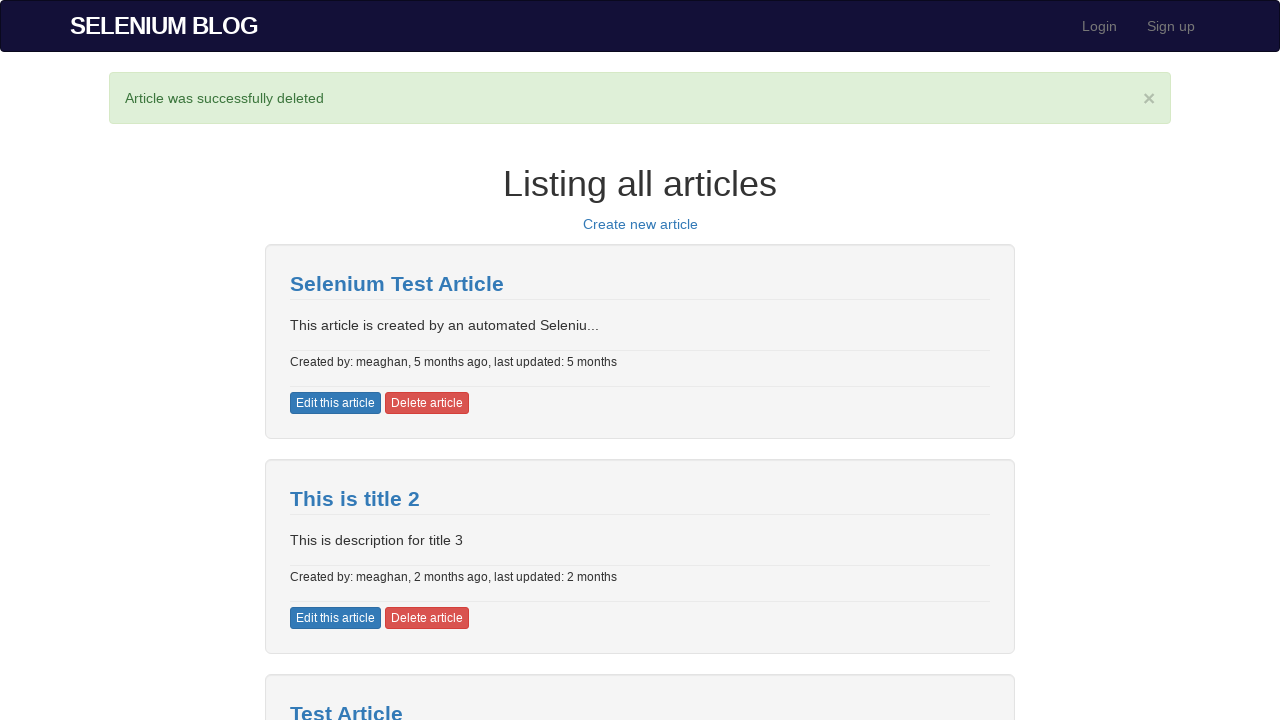